Tests HTML5 drag and drop functionality by dragging column A to column B

Starting URL: https://automationfc.github.io/drag-drop-html5/

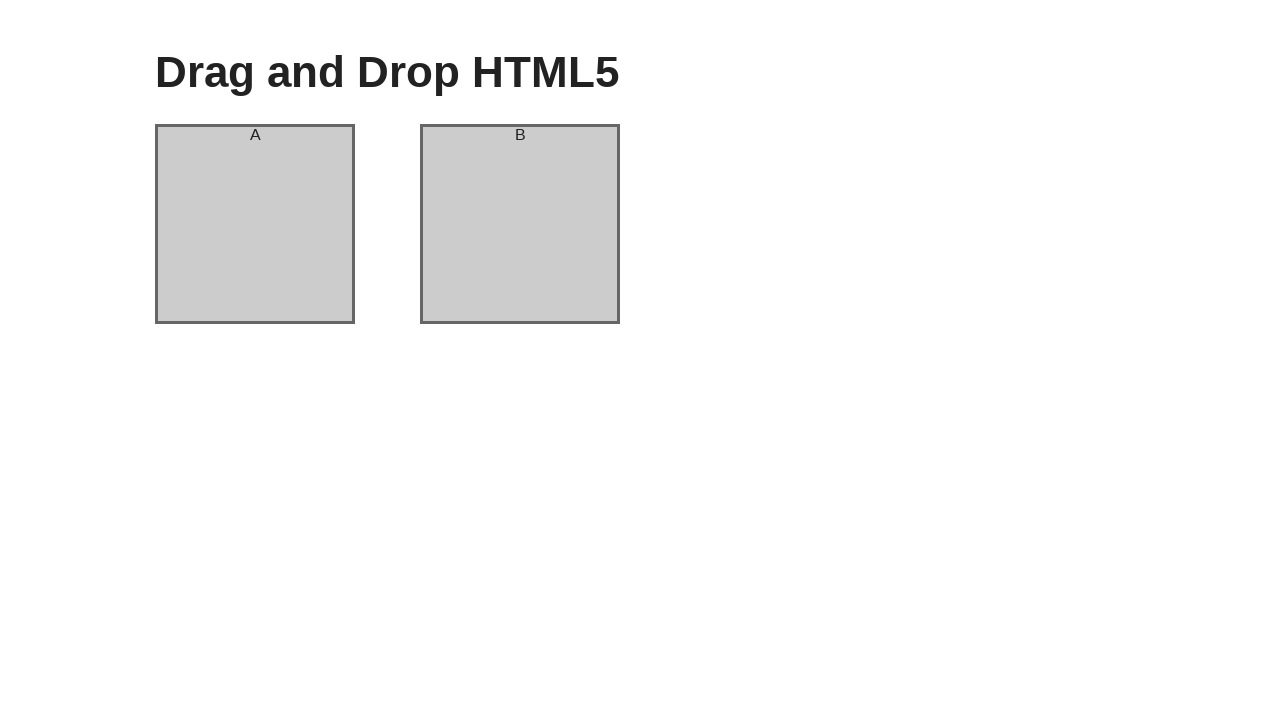

Navigated to HTML5 drag and drop test page
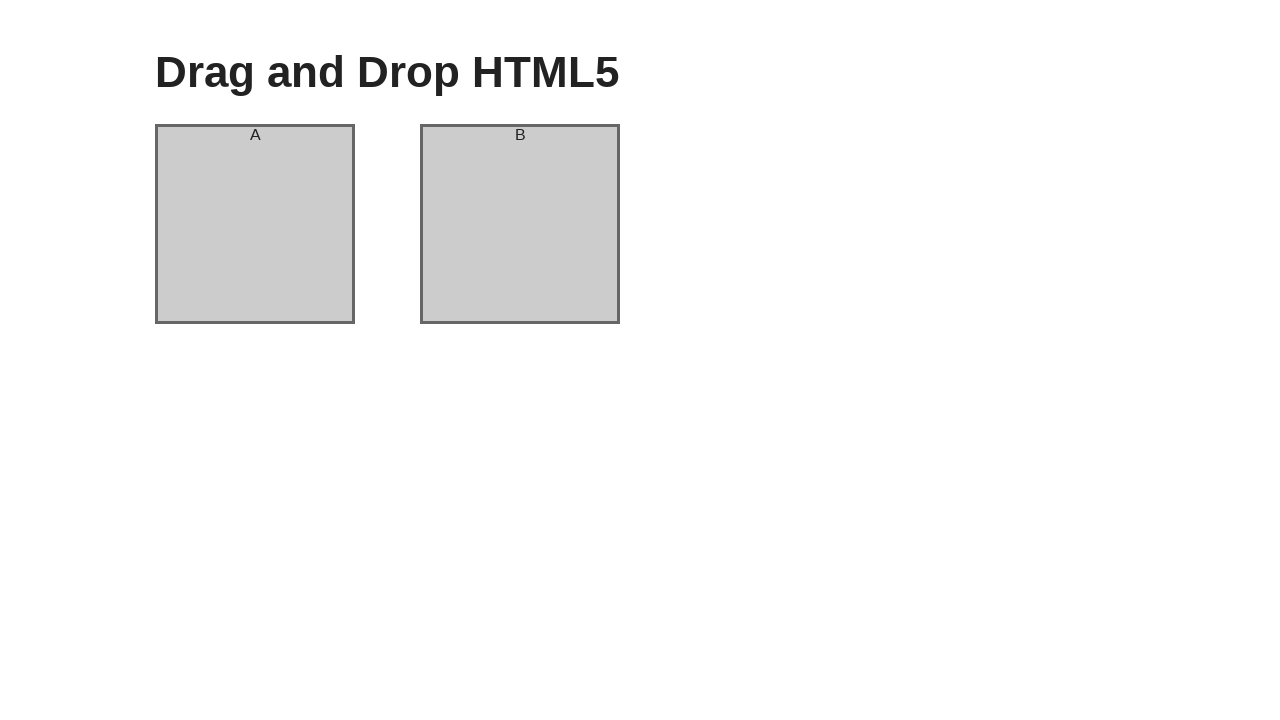

Dragged column A to column B at (520, 224)
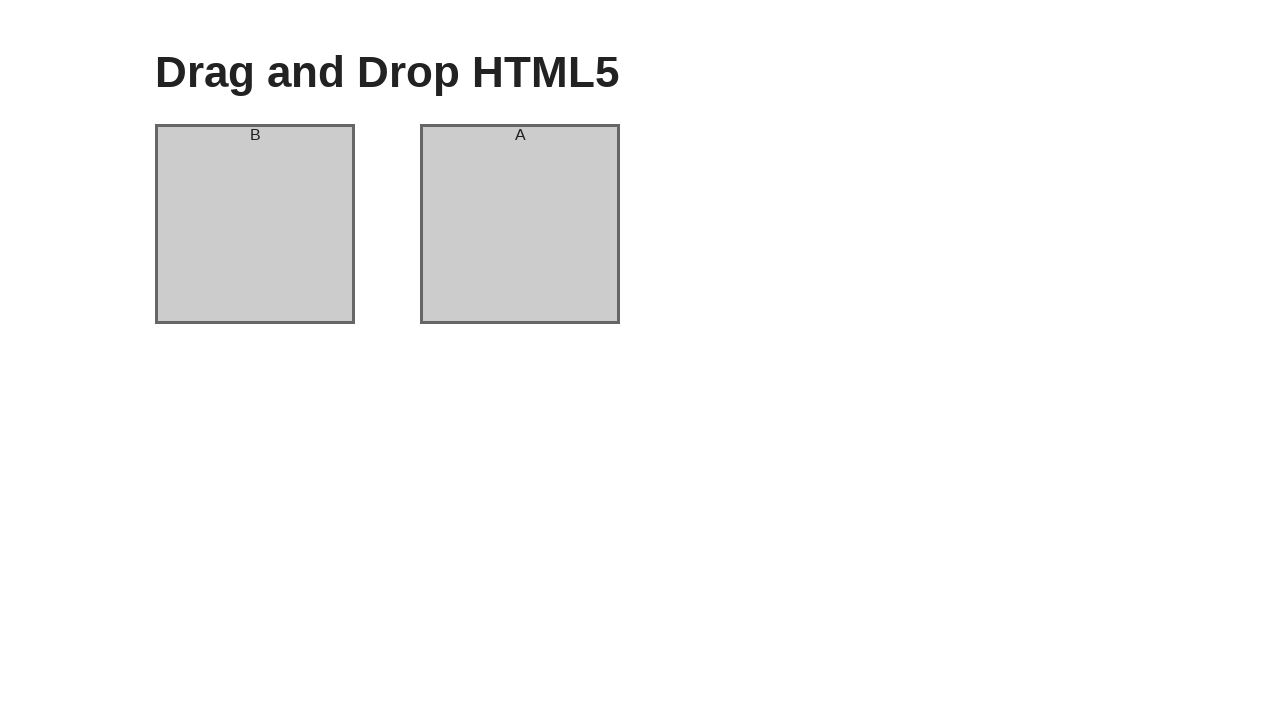

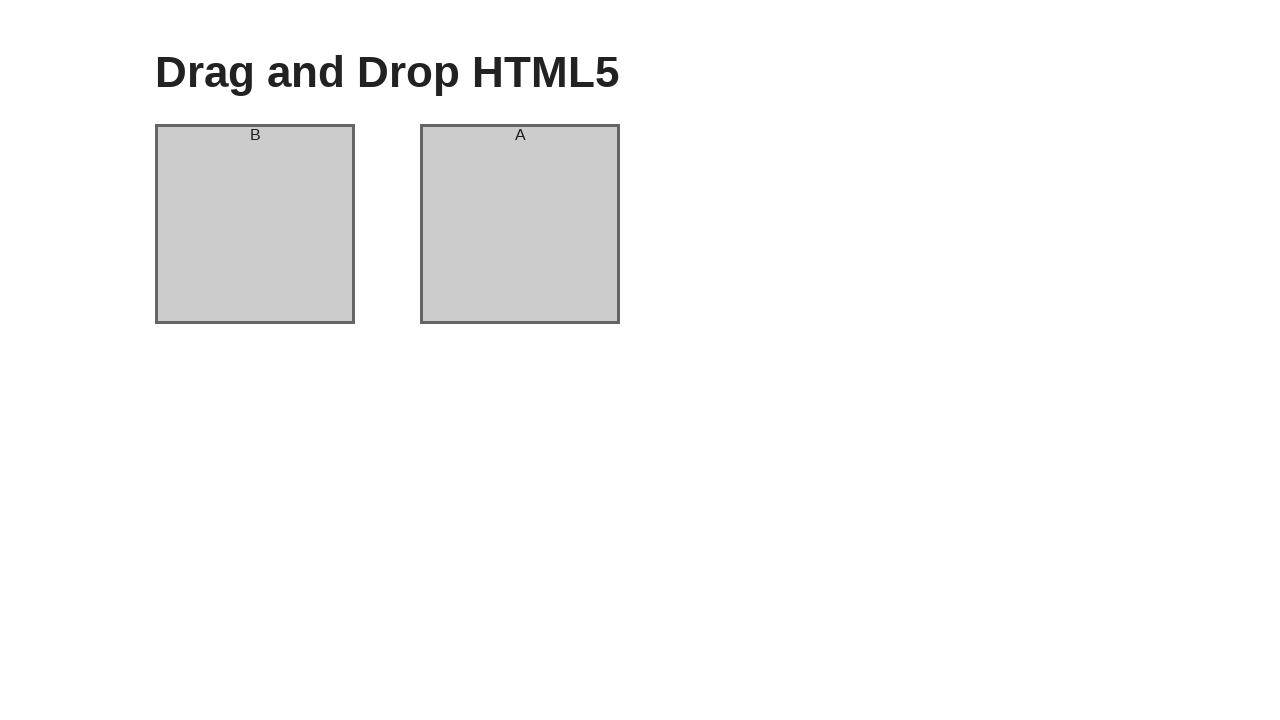